Tests simple JavaScript alert by clicking the Simple Alert button, switching to the alert, reading its text, and accepting it

Starting URL: https://v1.training-support.net/selenium/javascript-alerts

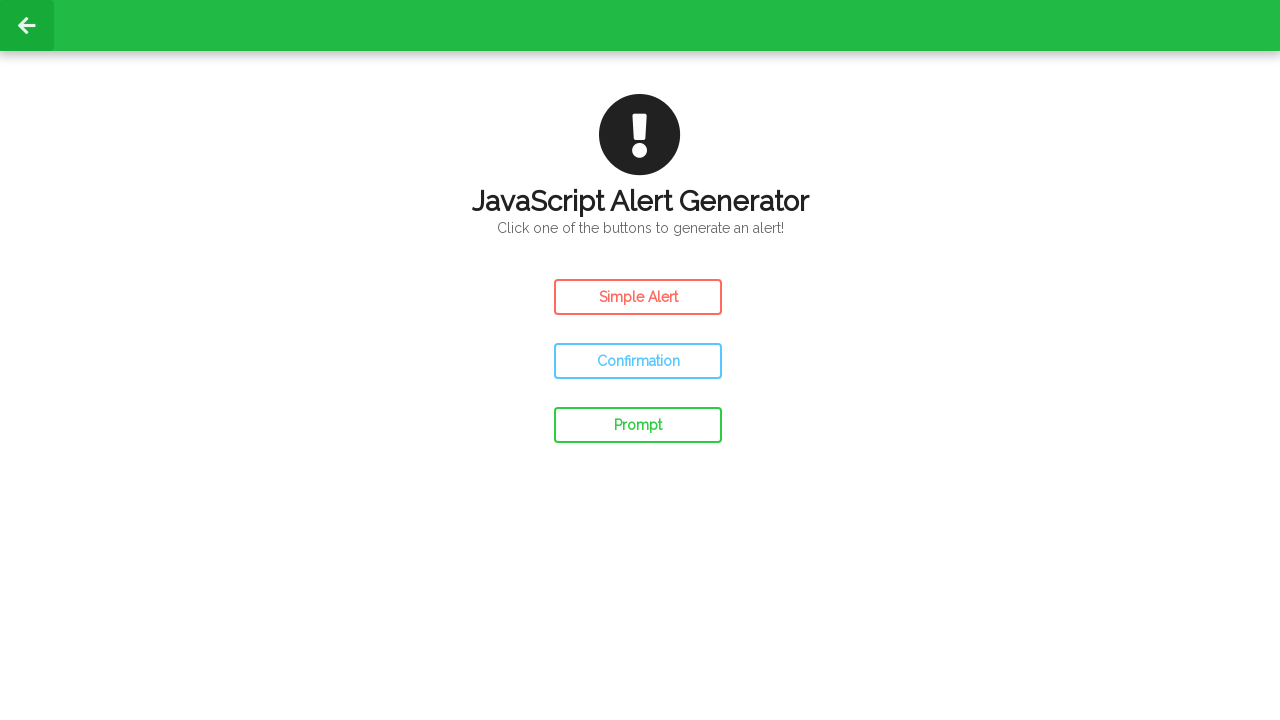

Clicked the Simple Alert button at (638, 297) on #simple
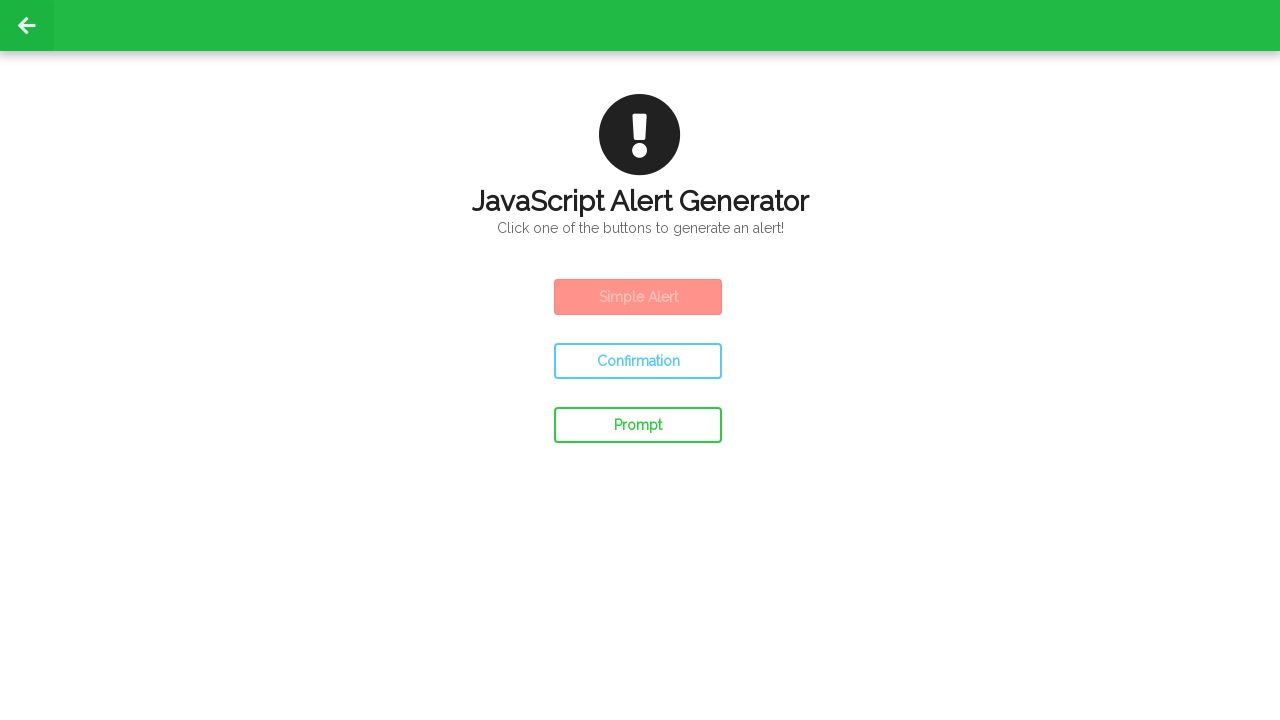

Set up dialog handler to accept alerts
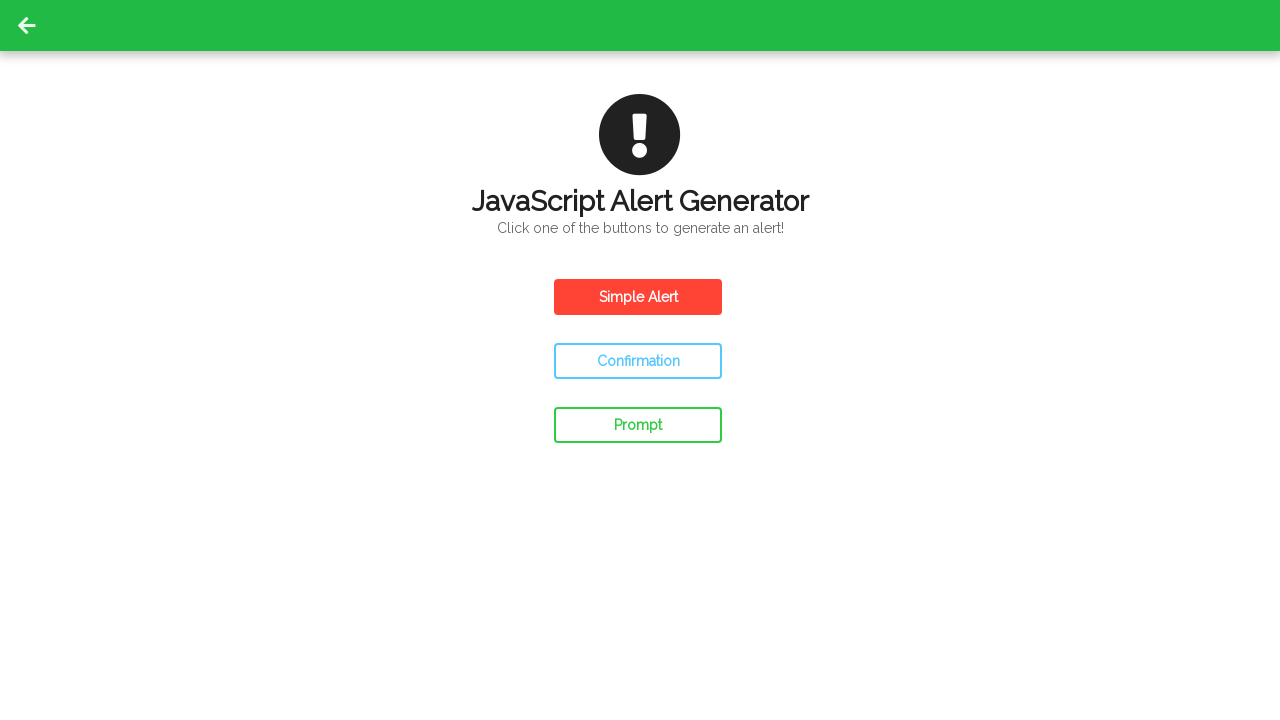

Waited 500ms for result text to update
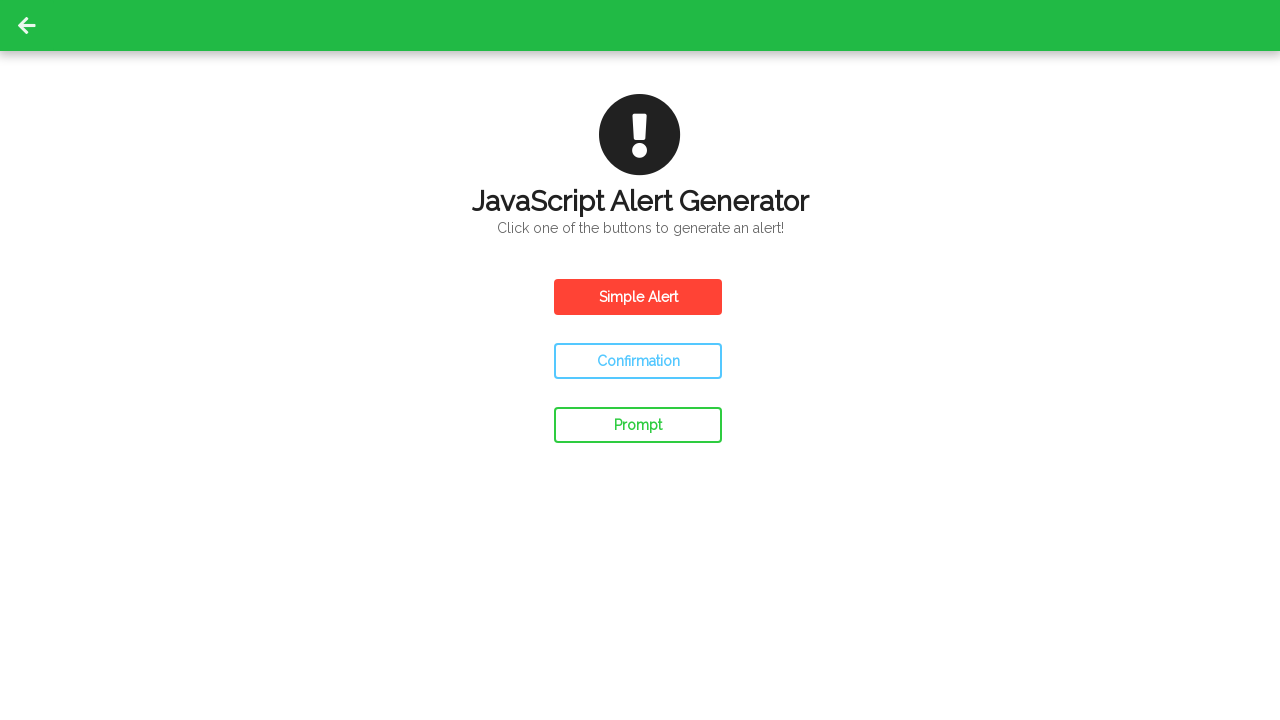

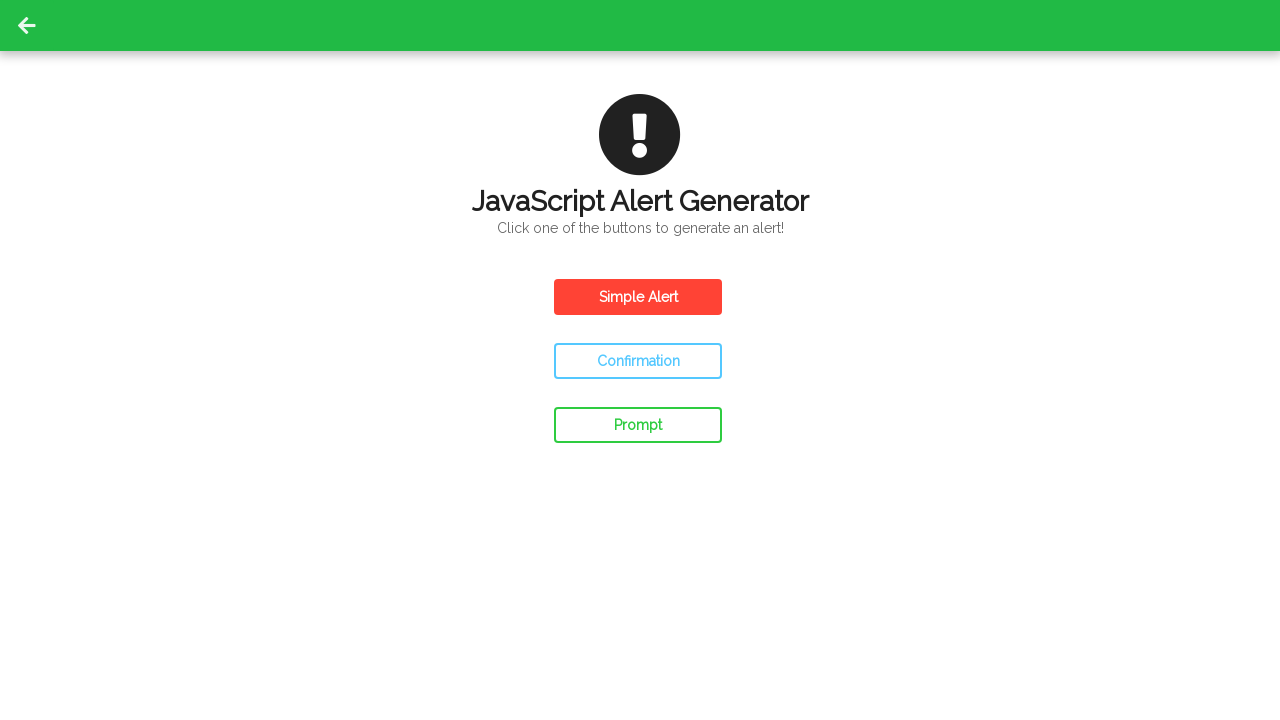